Tests dropdown selection by selecting options using their value attribute, cycling through Option 1 and Option 2

Starting URL: https://the-internet.herokuapp.com/dropdown

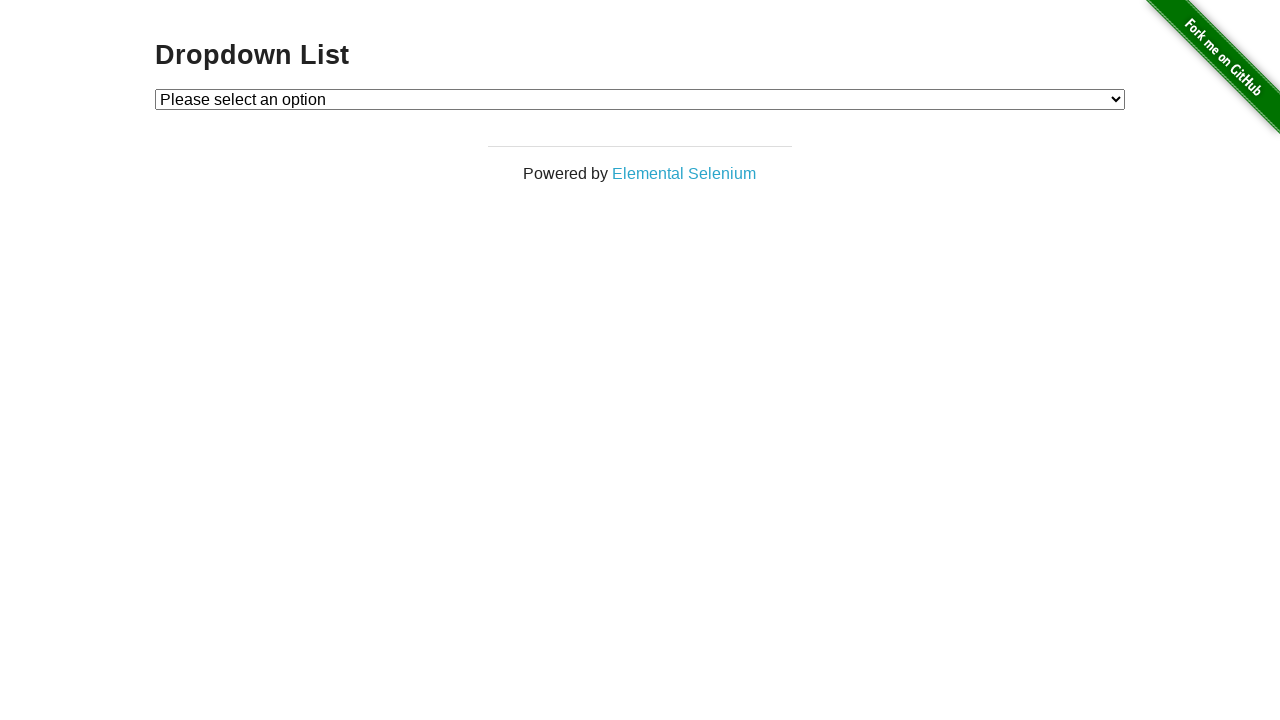

Selected Option 1 from dropdown using value attribute on #dropdown
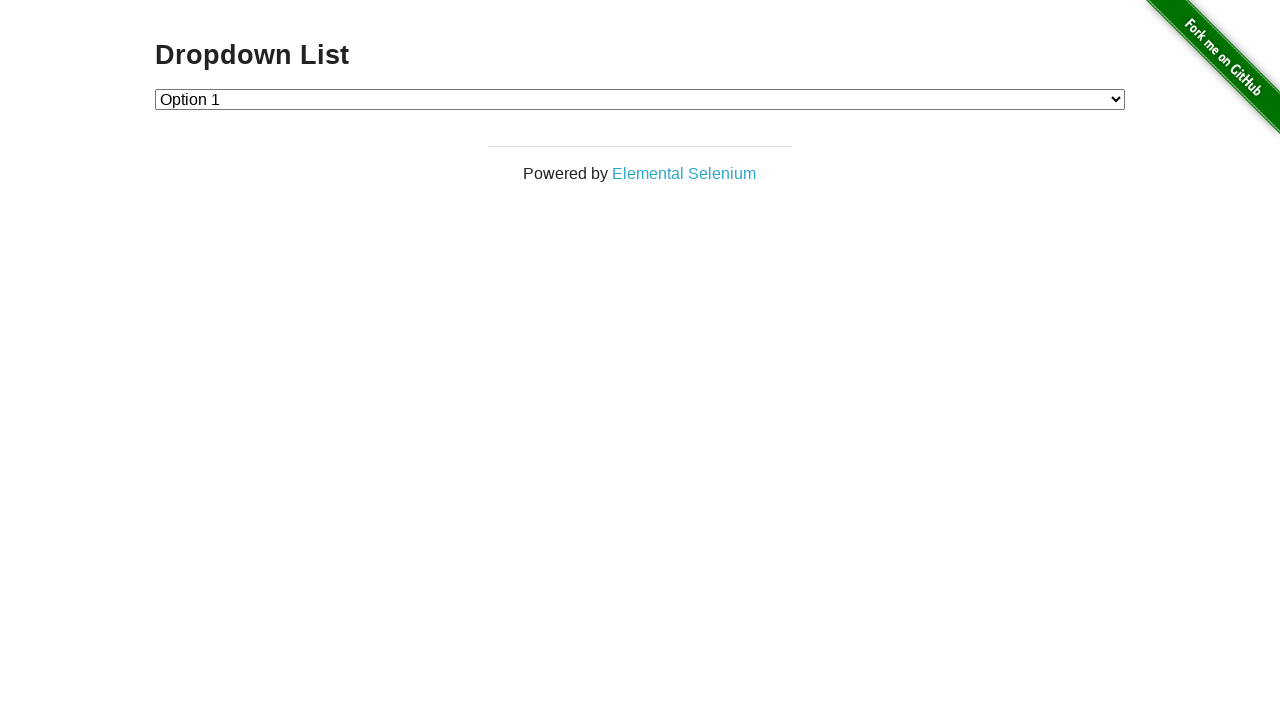

Selected Option 2 from dropdown using value attribute on #dropdown
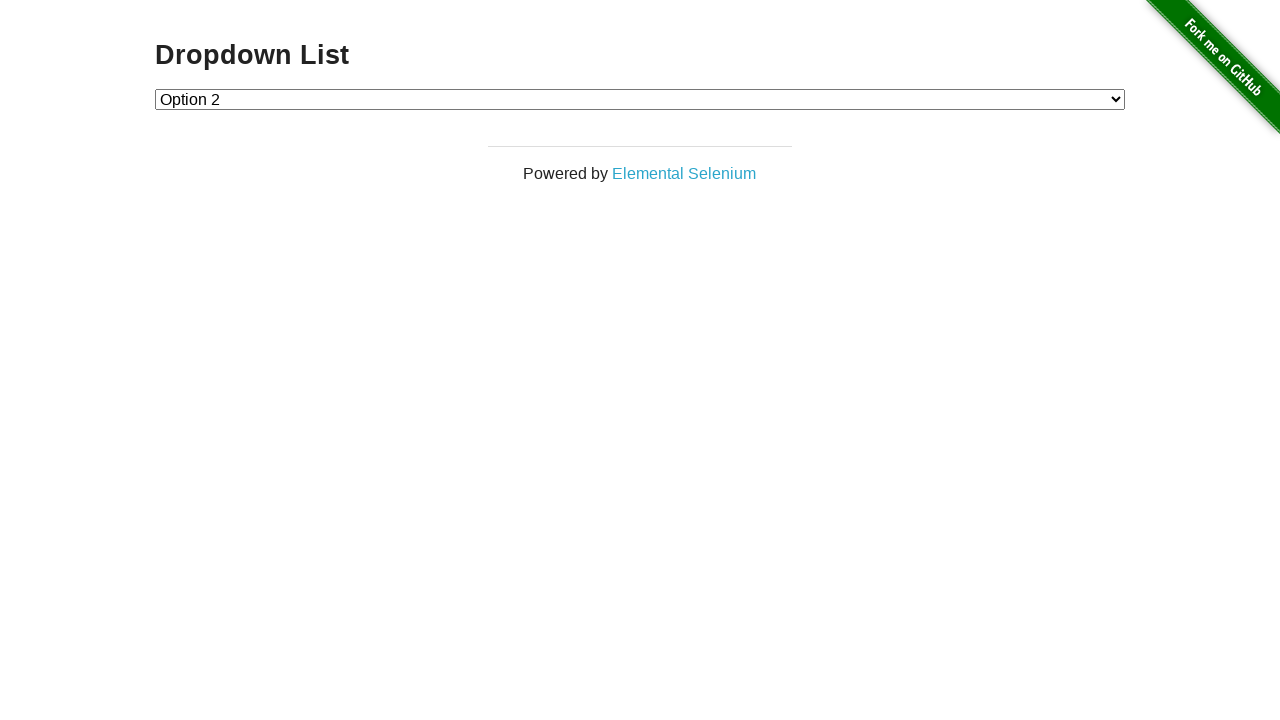

Selected Option 1 from dropdown again using value attribute on #dropdown
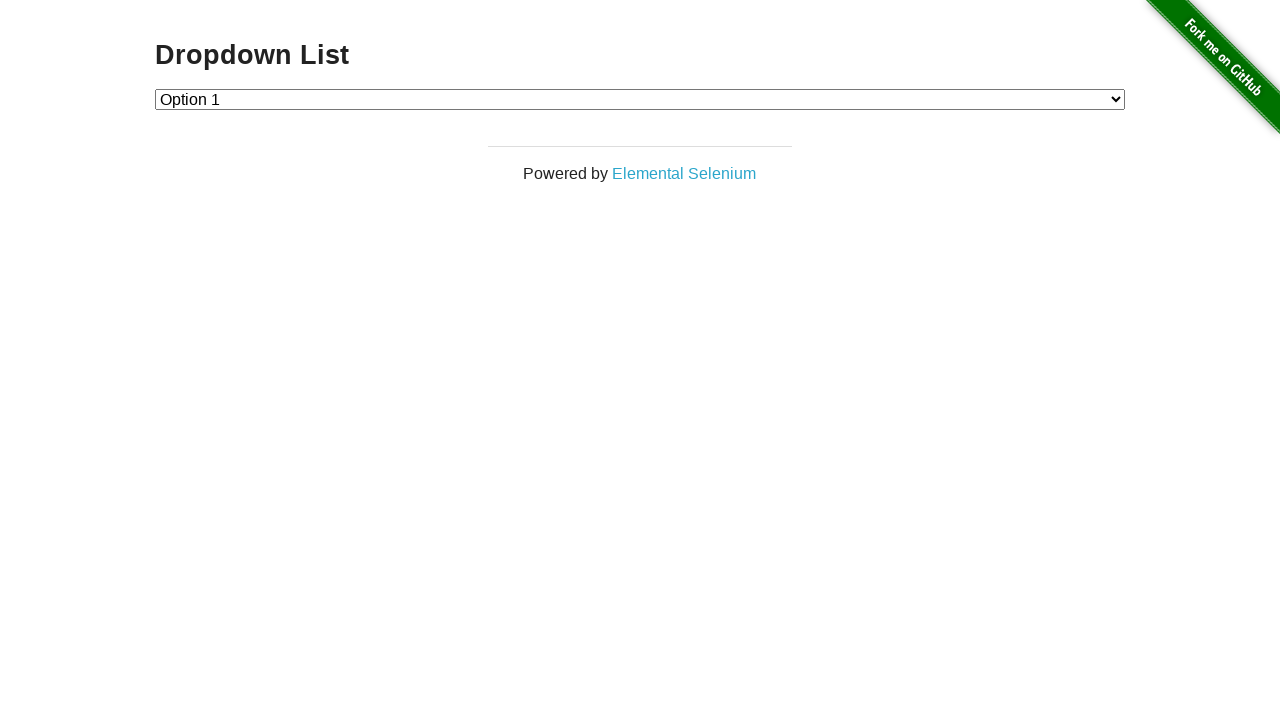

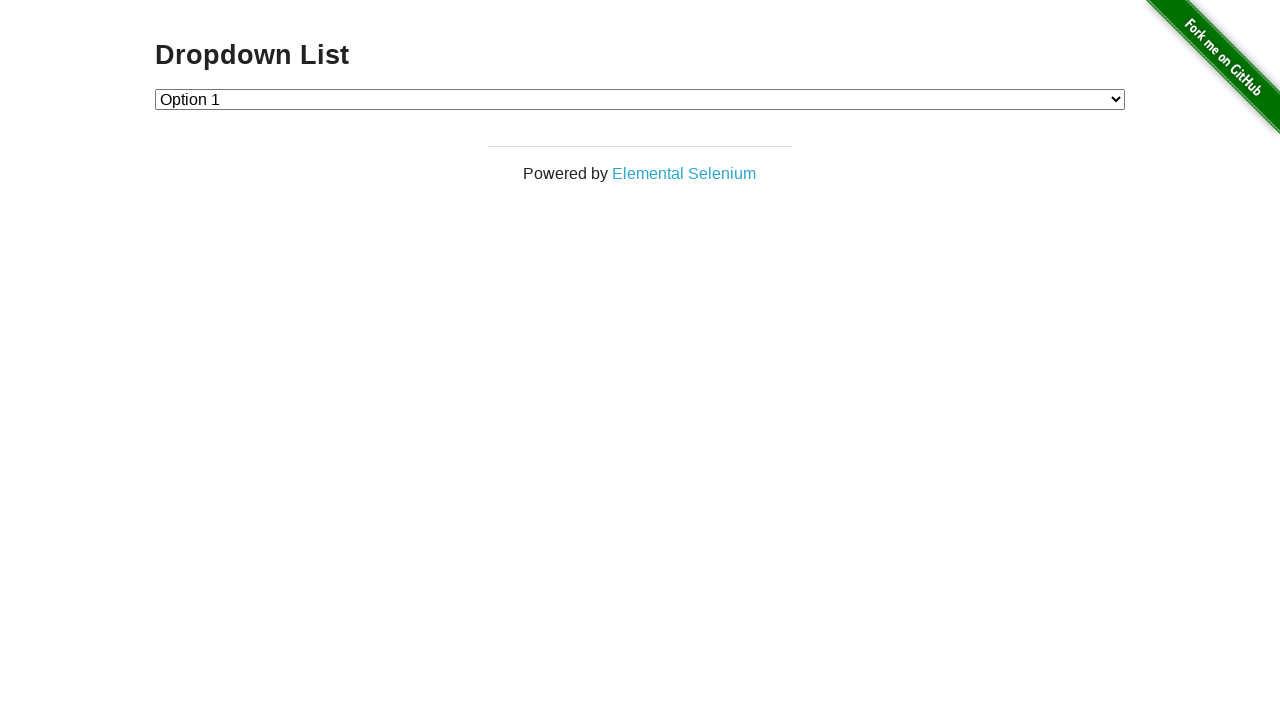